Tests the add and delete functionality of dynamic elements, demonstrating StaleElementReferenceException handling by clicking Add Element button, verifying Delete button appears, then clicking Delete button

Starting URL: https://practice.cydeo.com/add_remove_elements/

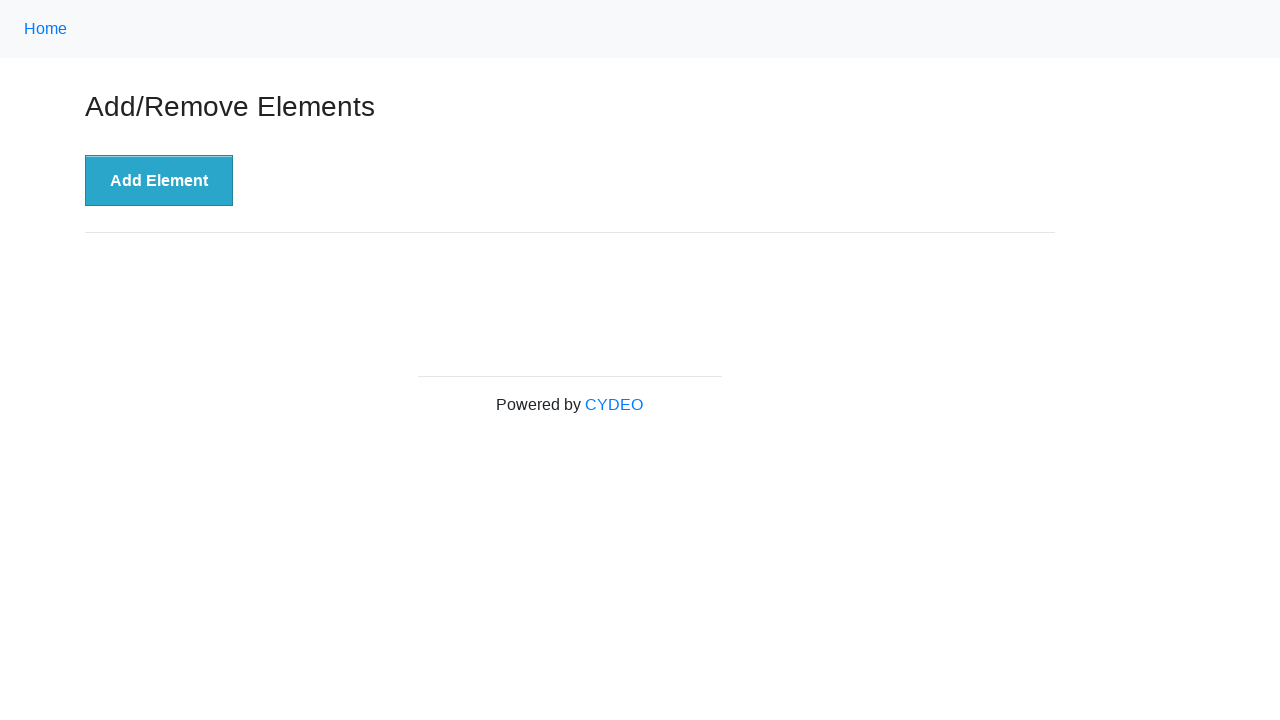

Clicked 'Add Element' button to create a new dynamic delete button at (159, 181) on xpath=//button[.='Add Element']
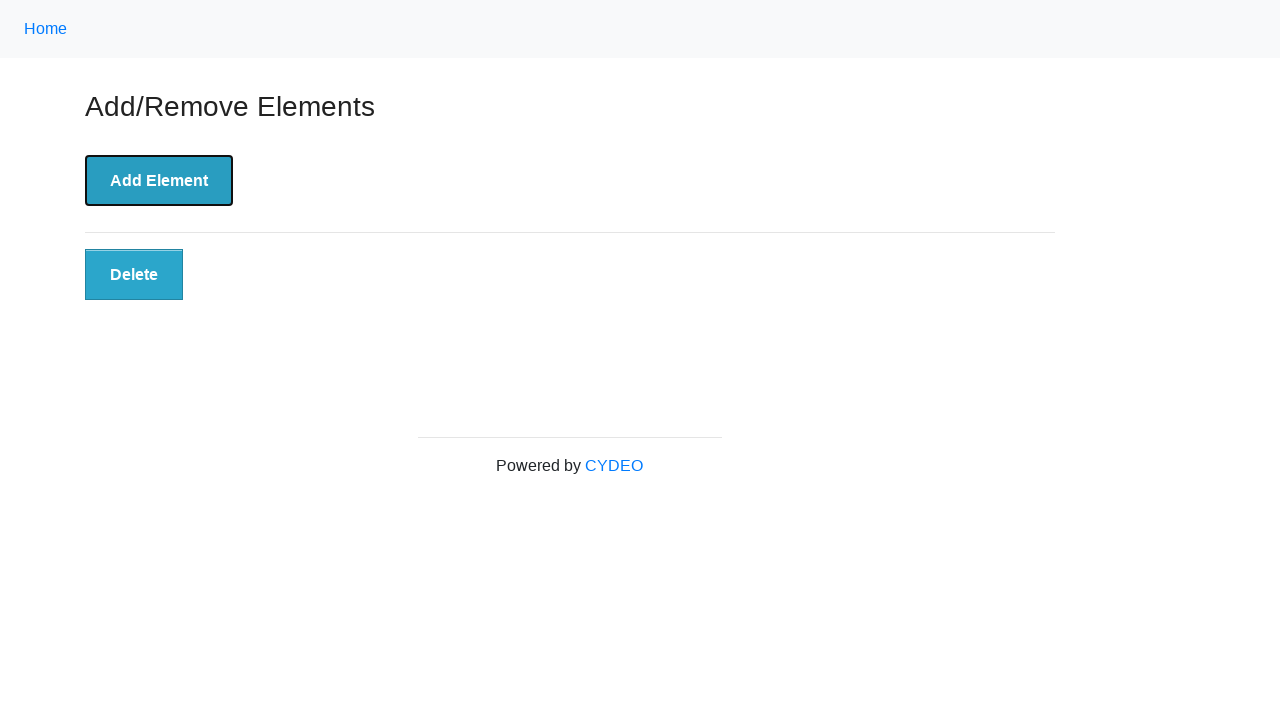

Delete button appeared and is ready for interaction
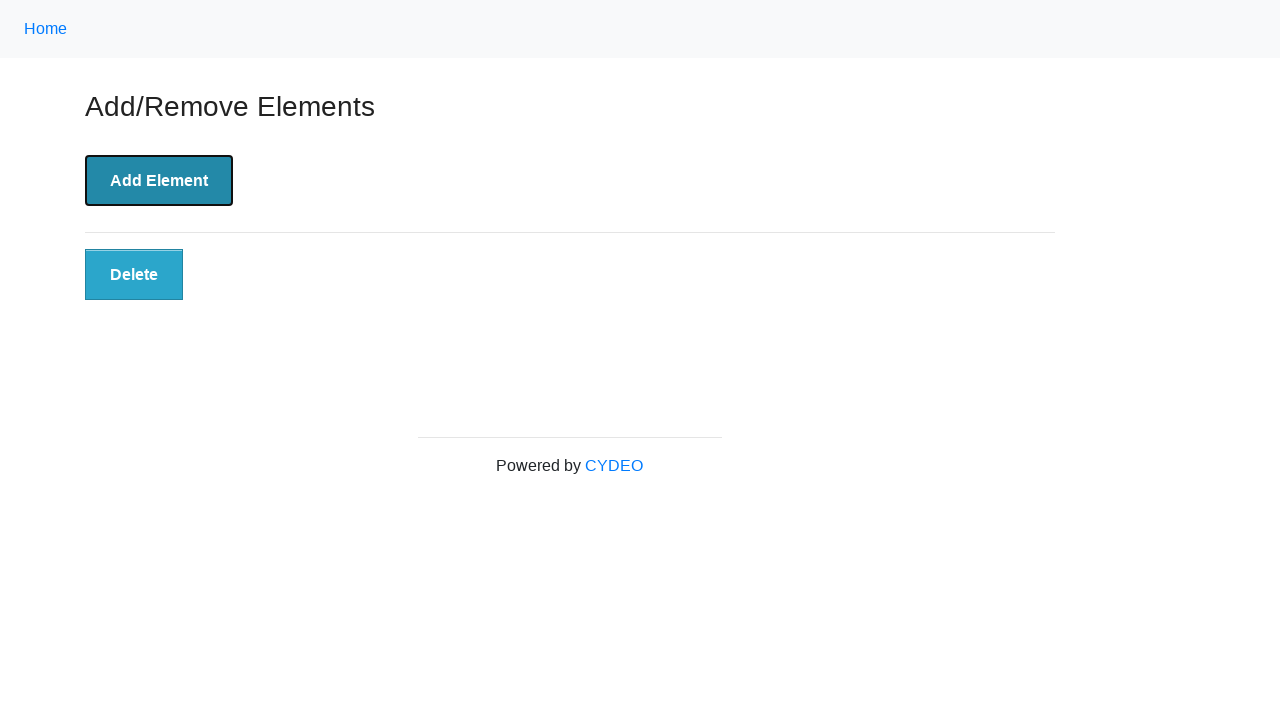

Verified that the Delete button is visible
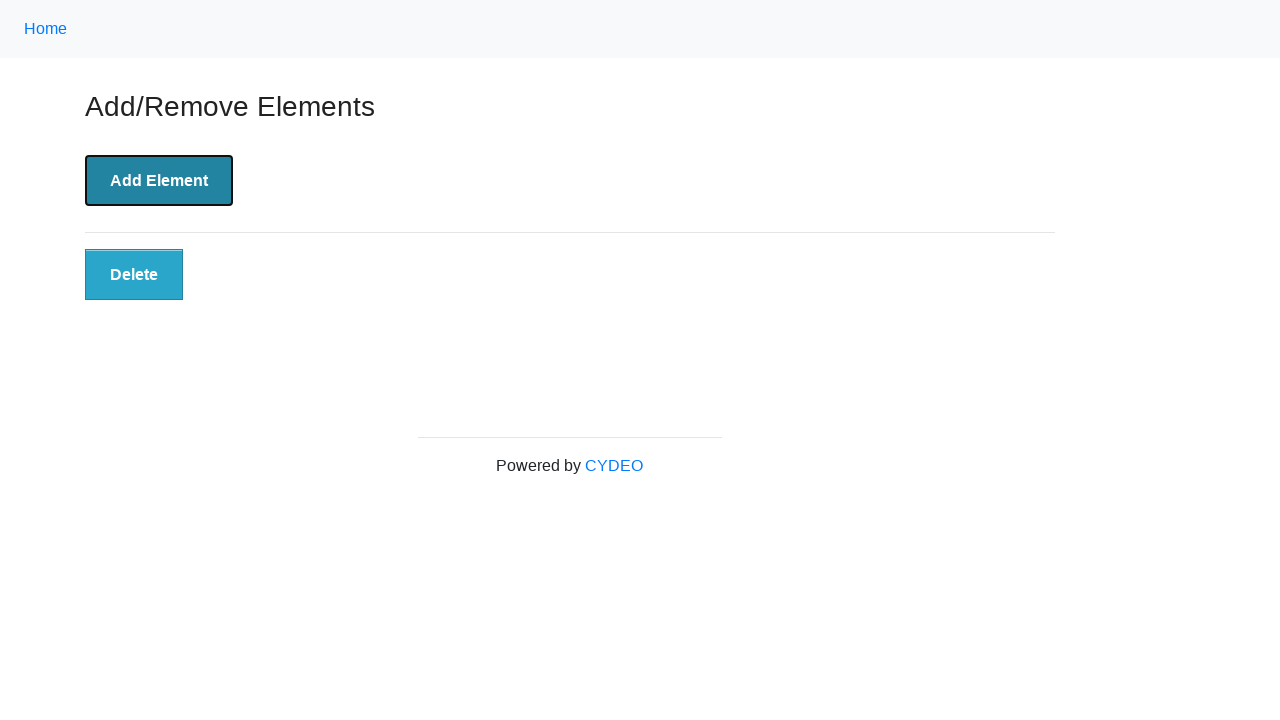

Clicked the Delete button to remove the dynamically added element at (134, 275) on xpath=//button[@class='added-manually']
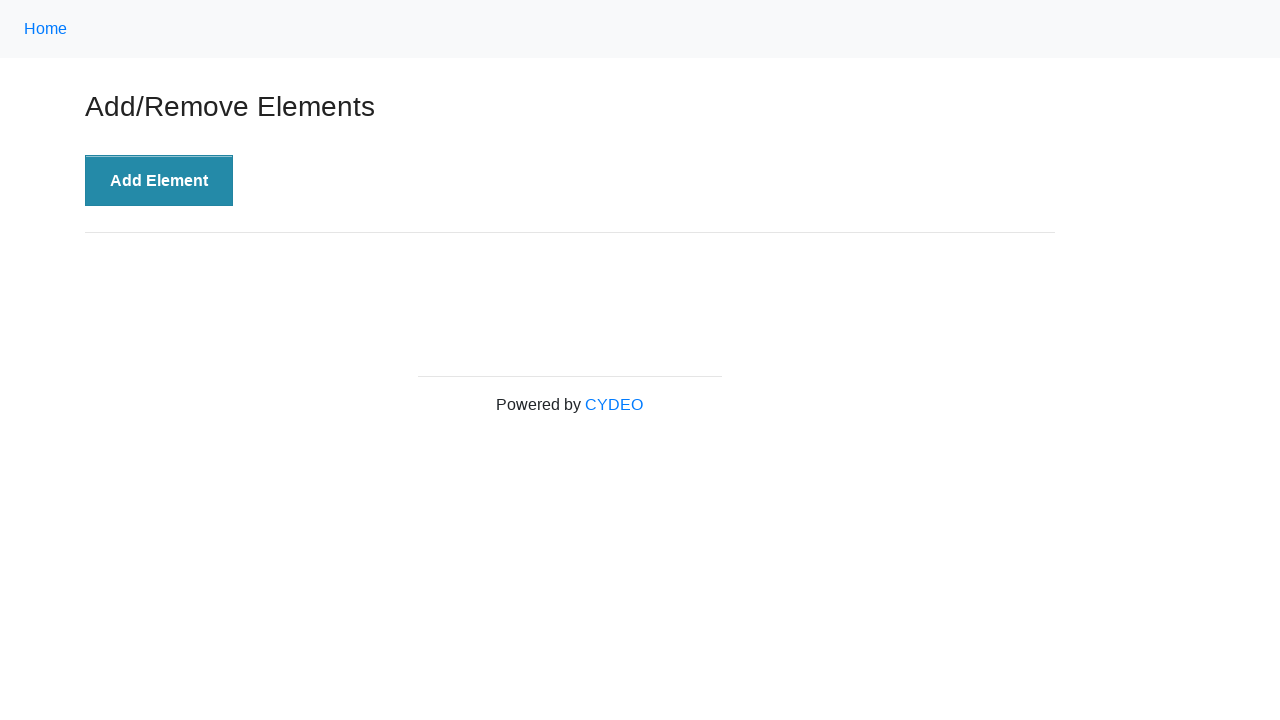

Verified that the Delete button no longer exists after deletion
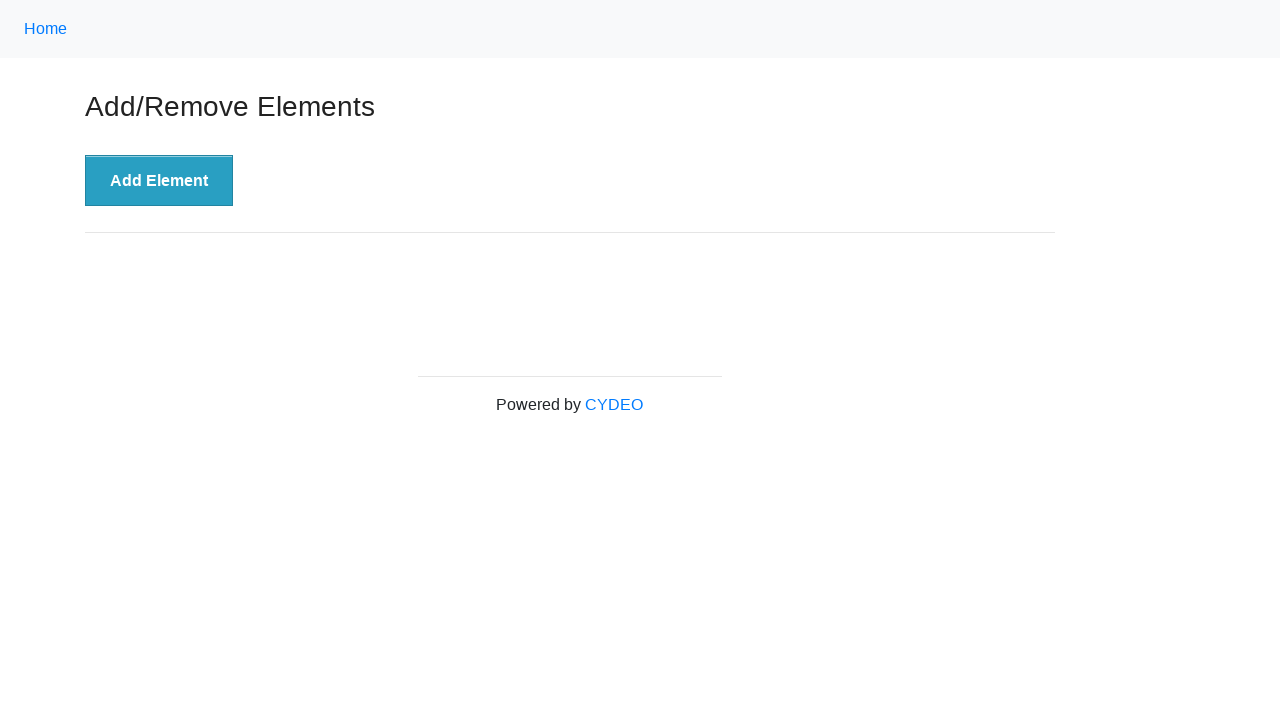

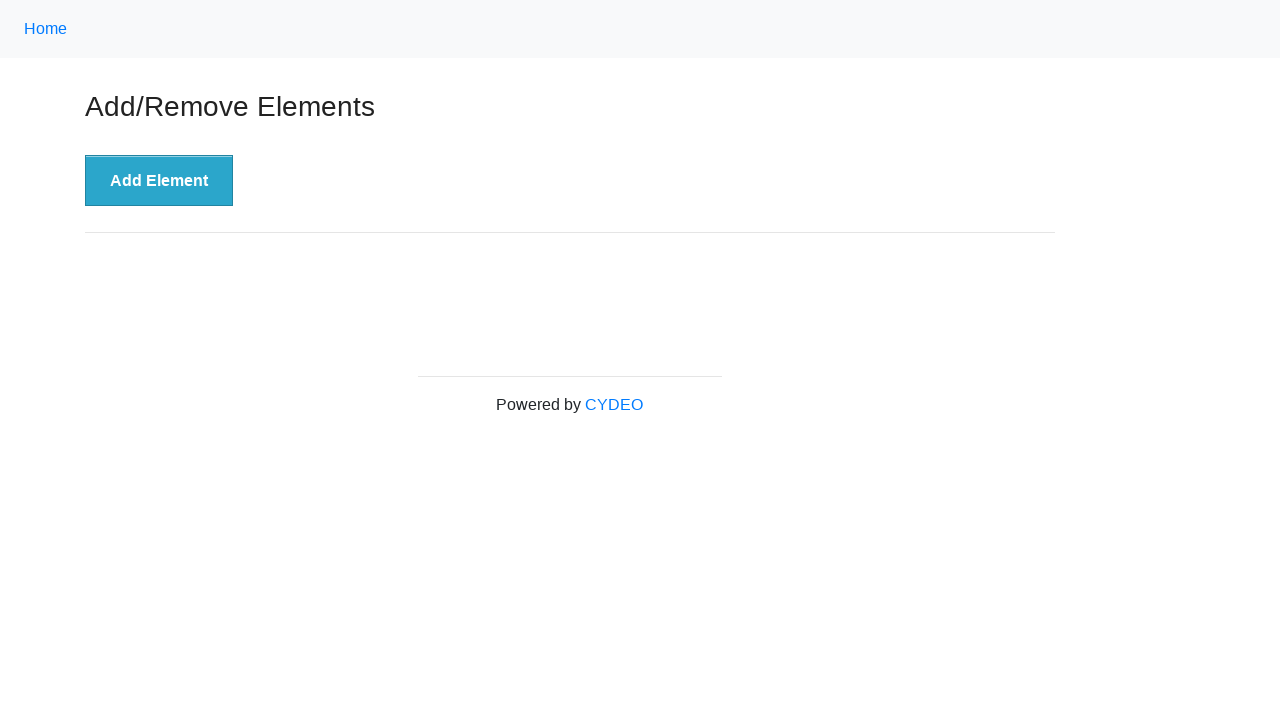